Tests that hovering over each profile image reveals the caption with user information

Starting URL: https://the-internet.herokuapp.com/hovers

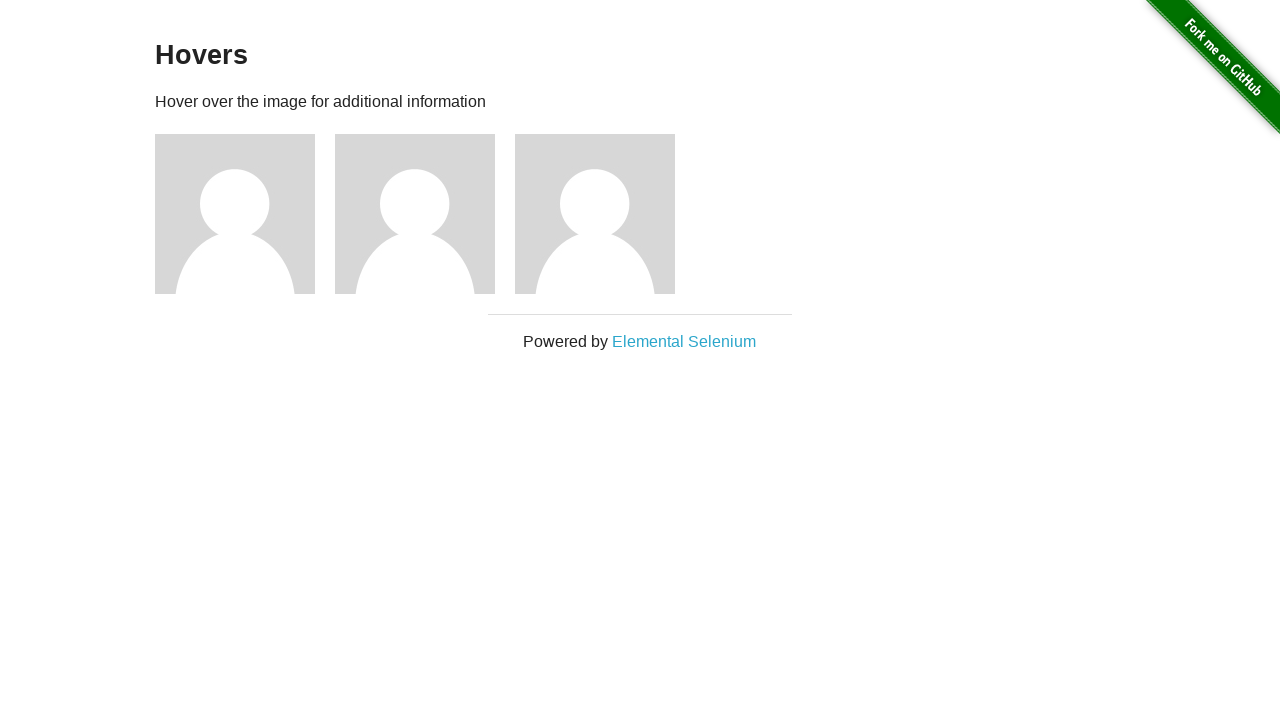

Located all profile figure elements
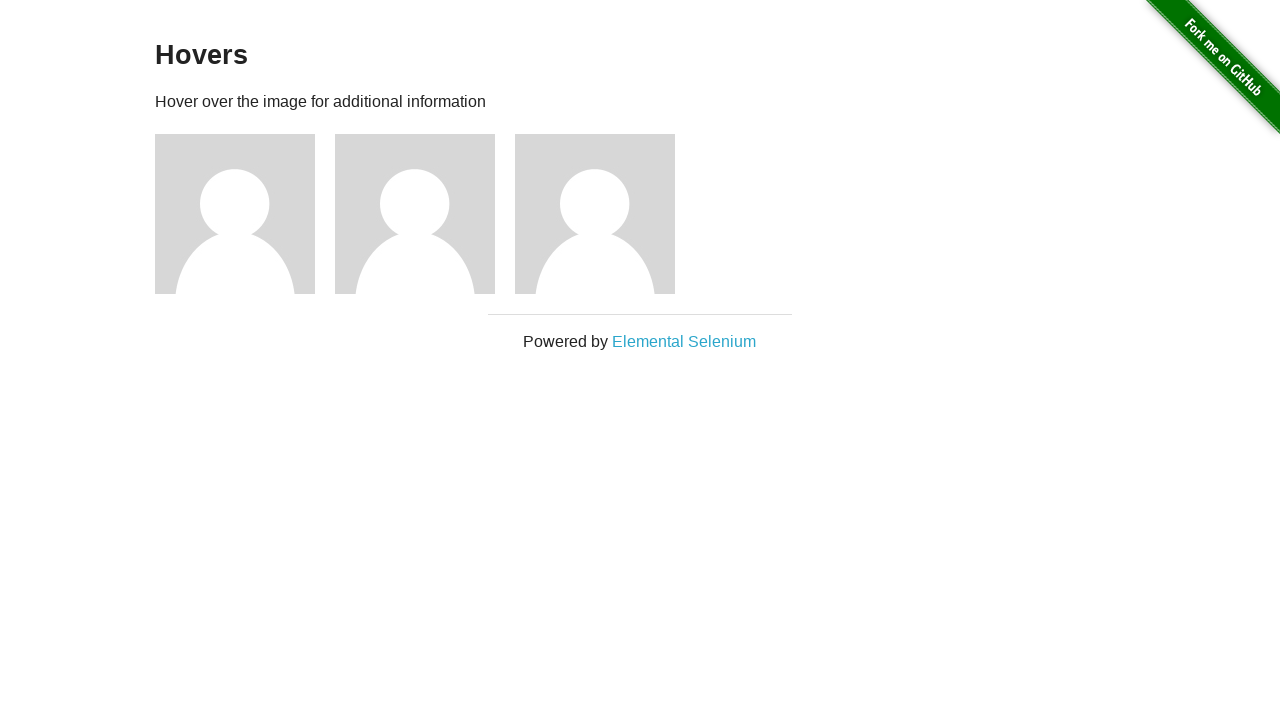

Found 3 profile figures on the page
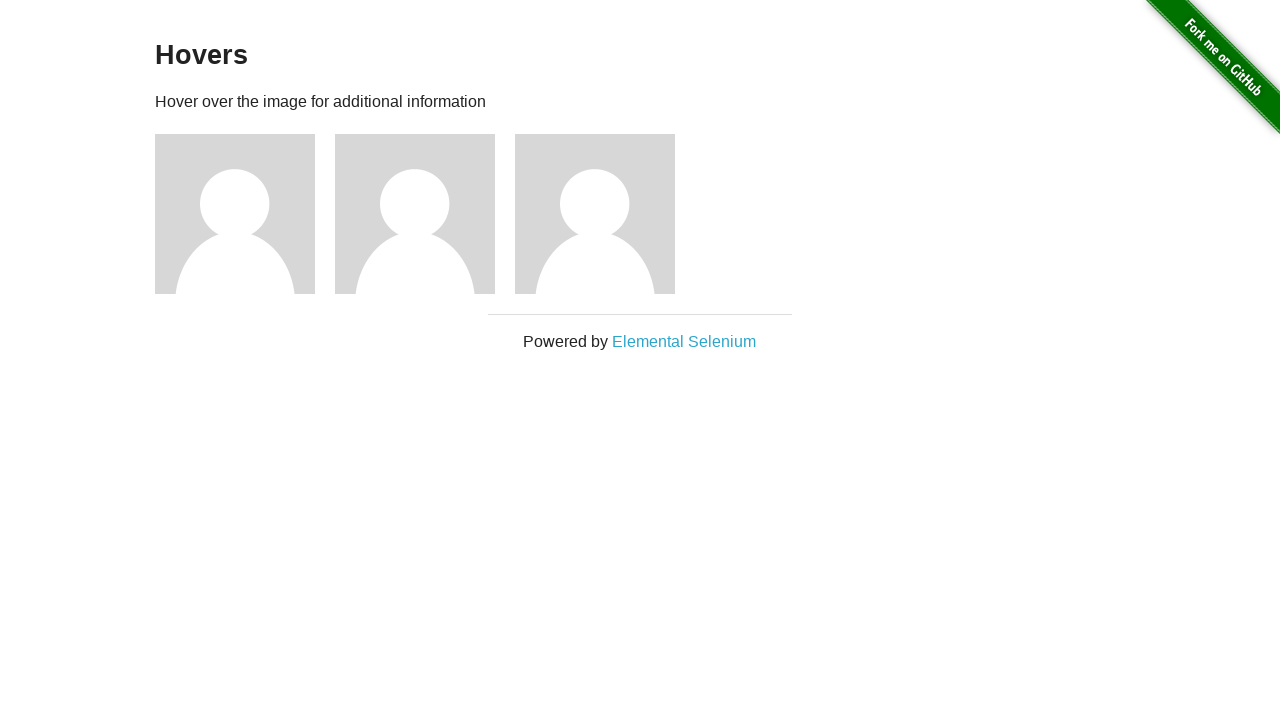

Hovered over profile image 1 at (245, 214) on .figure >> nth=0
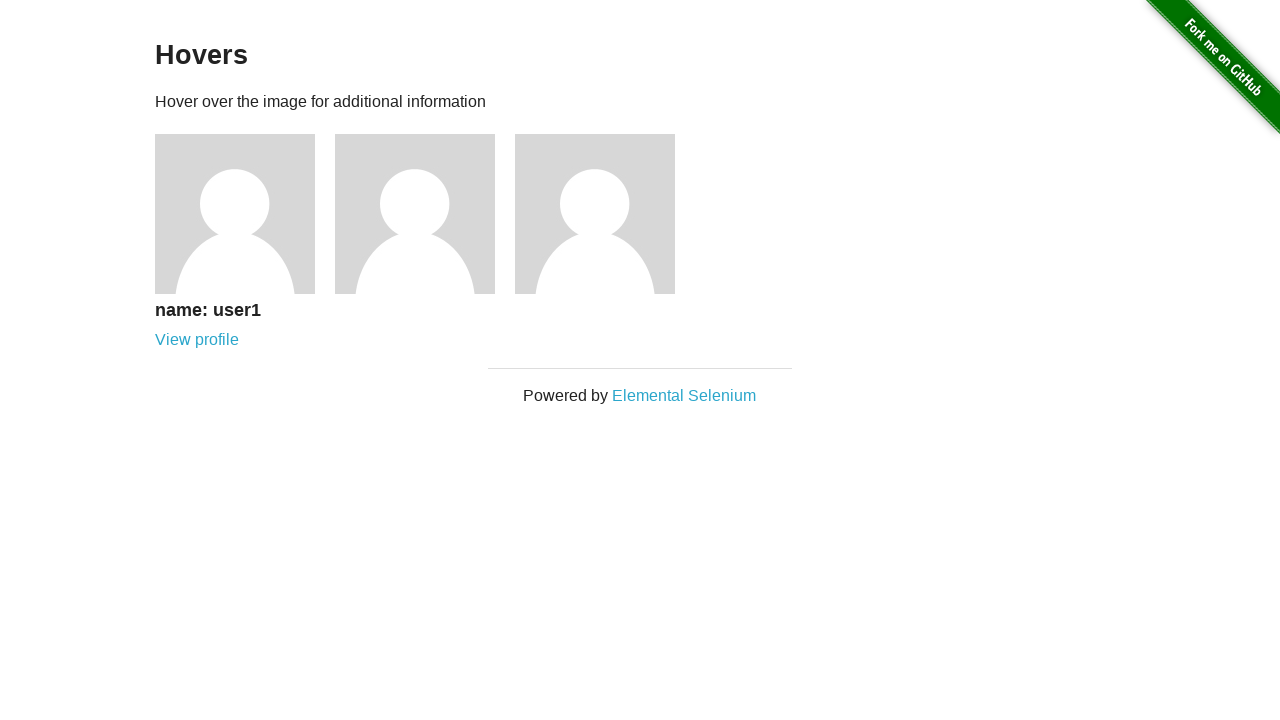

Located caption for profile 1
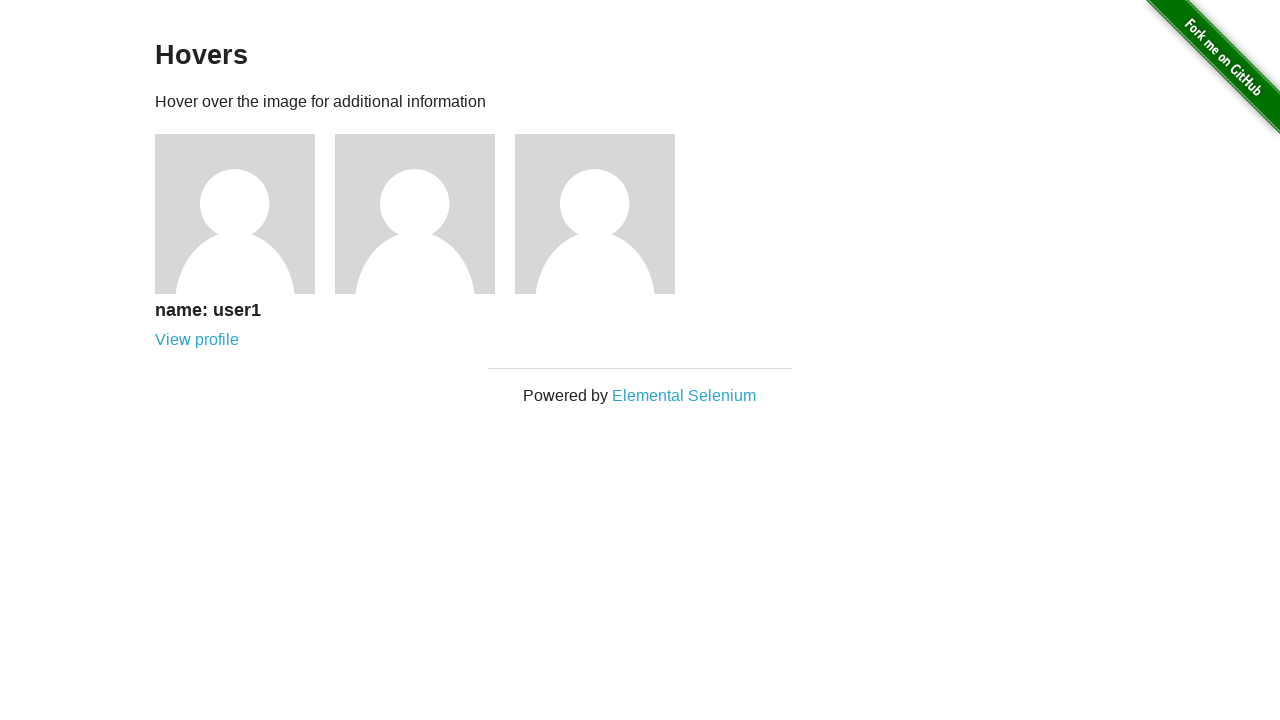

Verified caption for profile 1 is visible
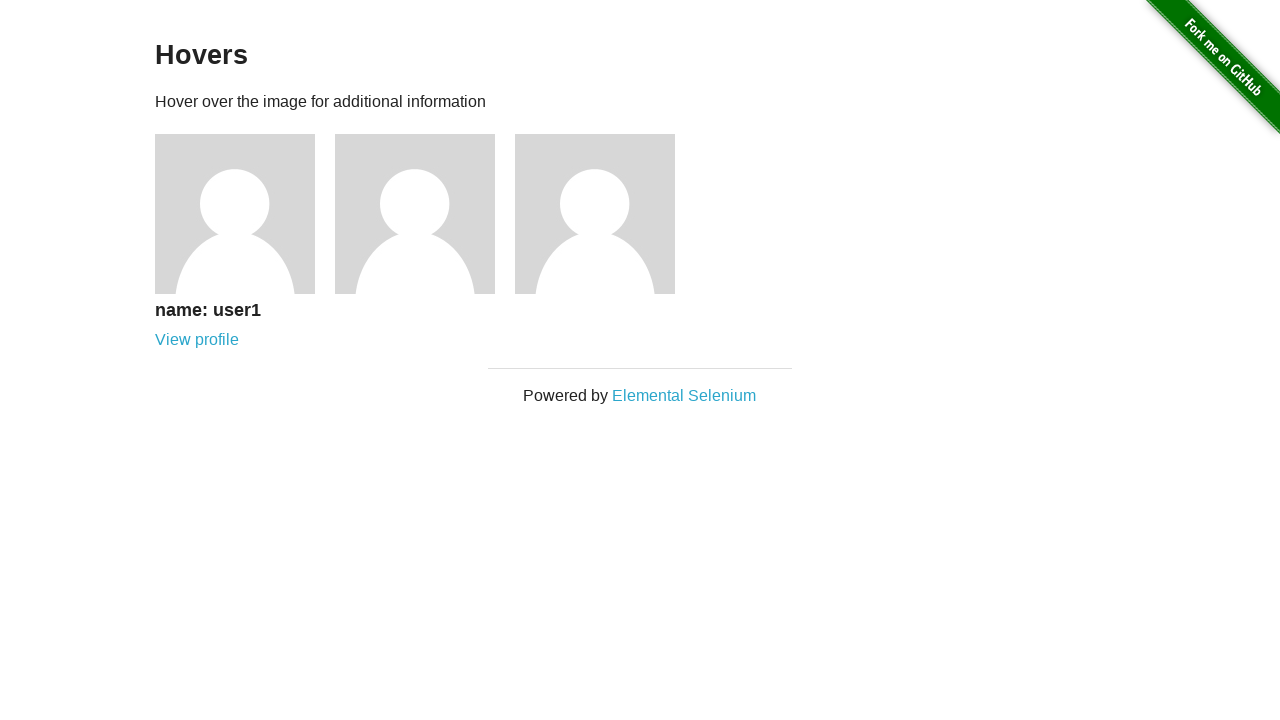

Hovered over profile image 2 at (425, 214) on .figure >> nth=1
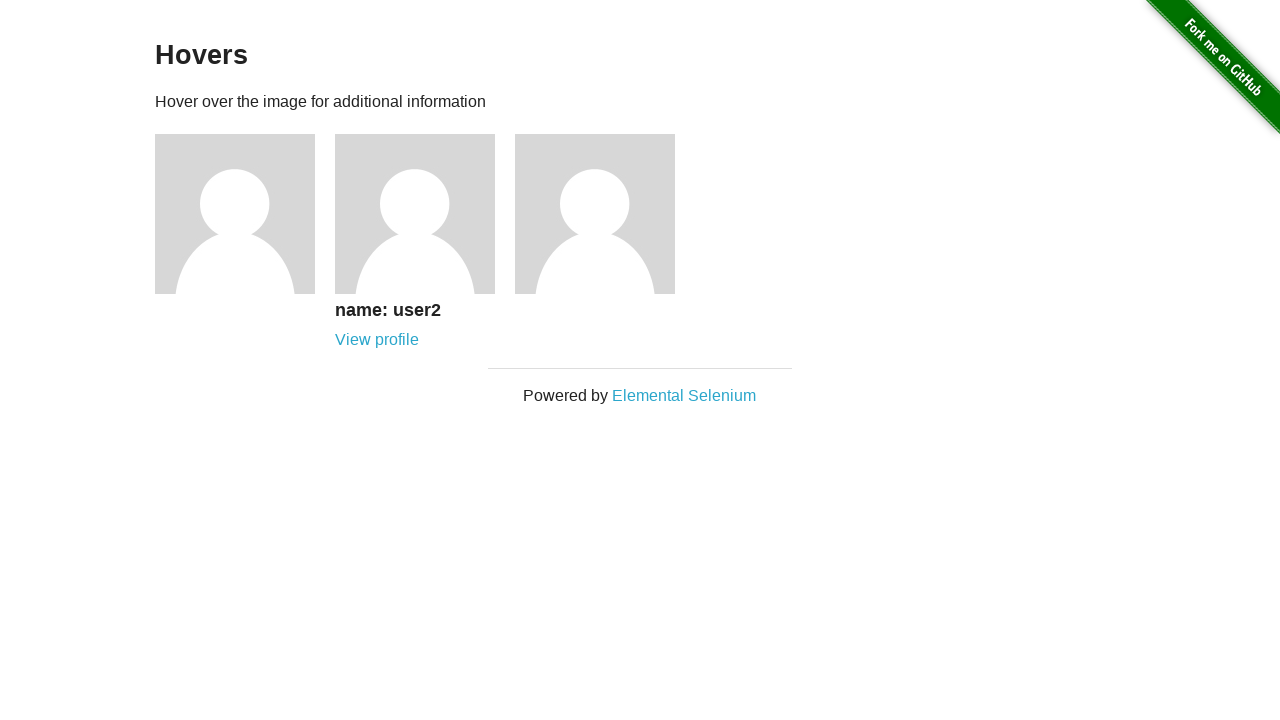

Located caption for profile 2
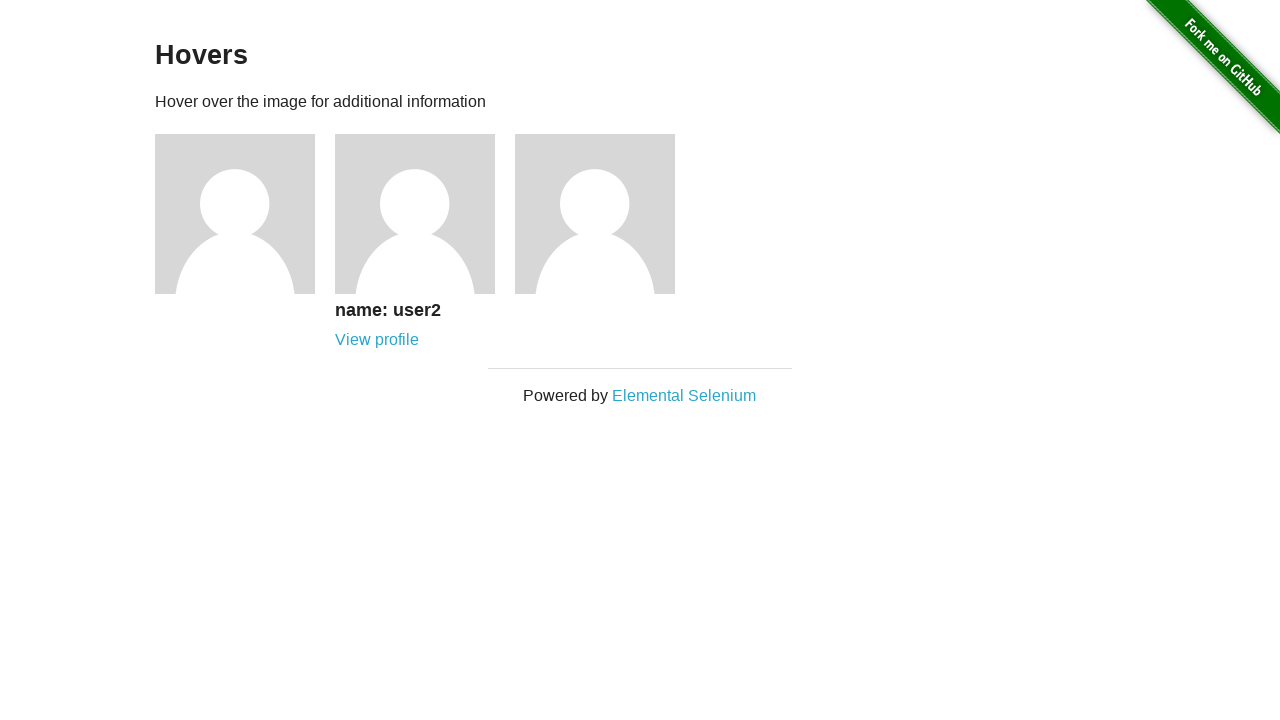

Verified caption for profile 2 is visible
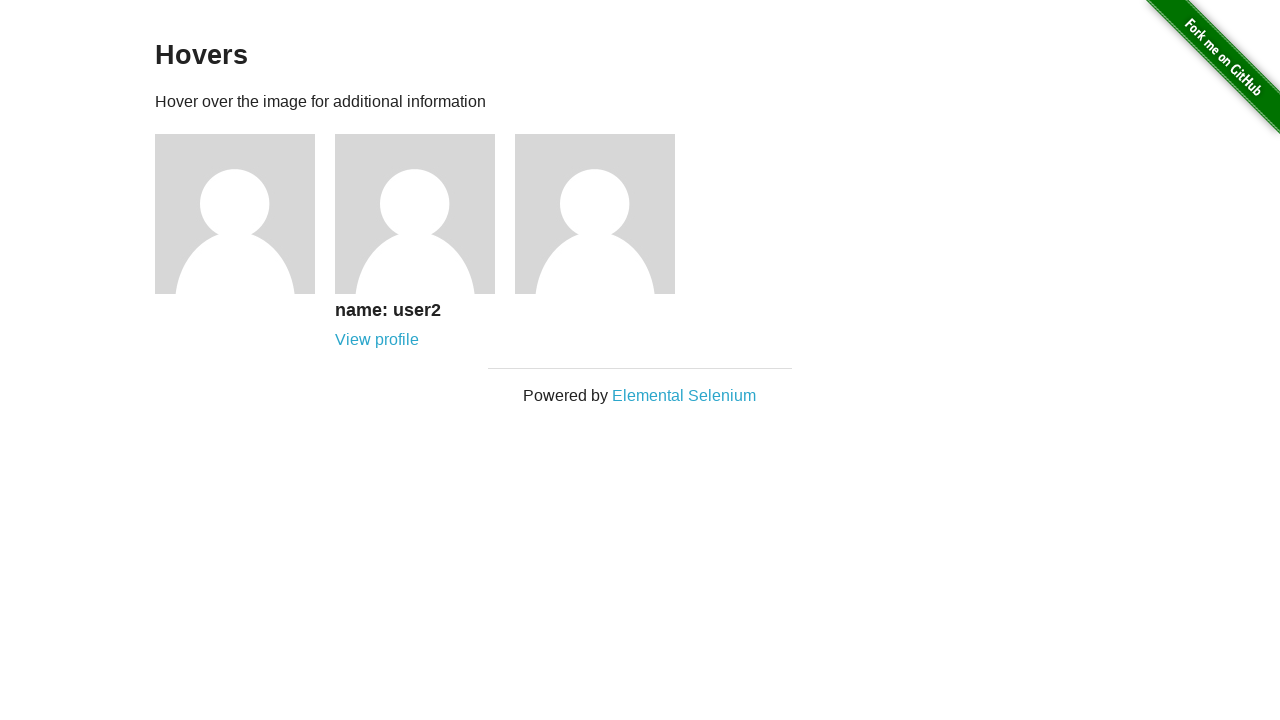

Hovered over profile image 3 at (605, 214) on .figure >> nth=2
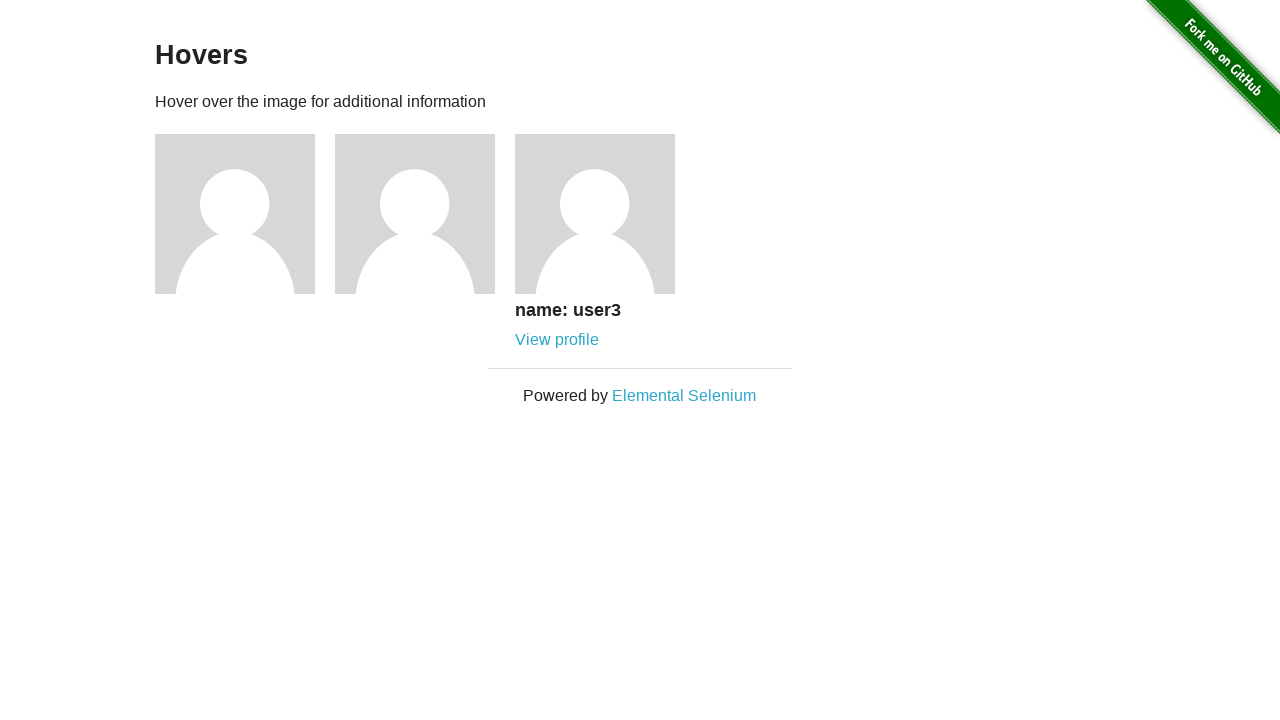

Located caption for profile 3
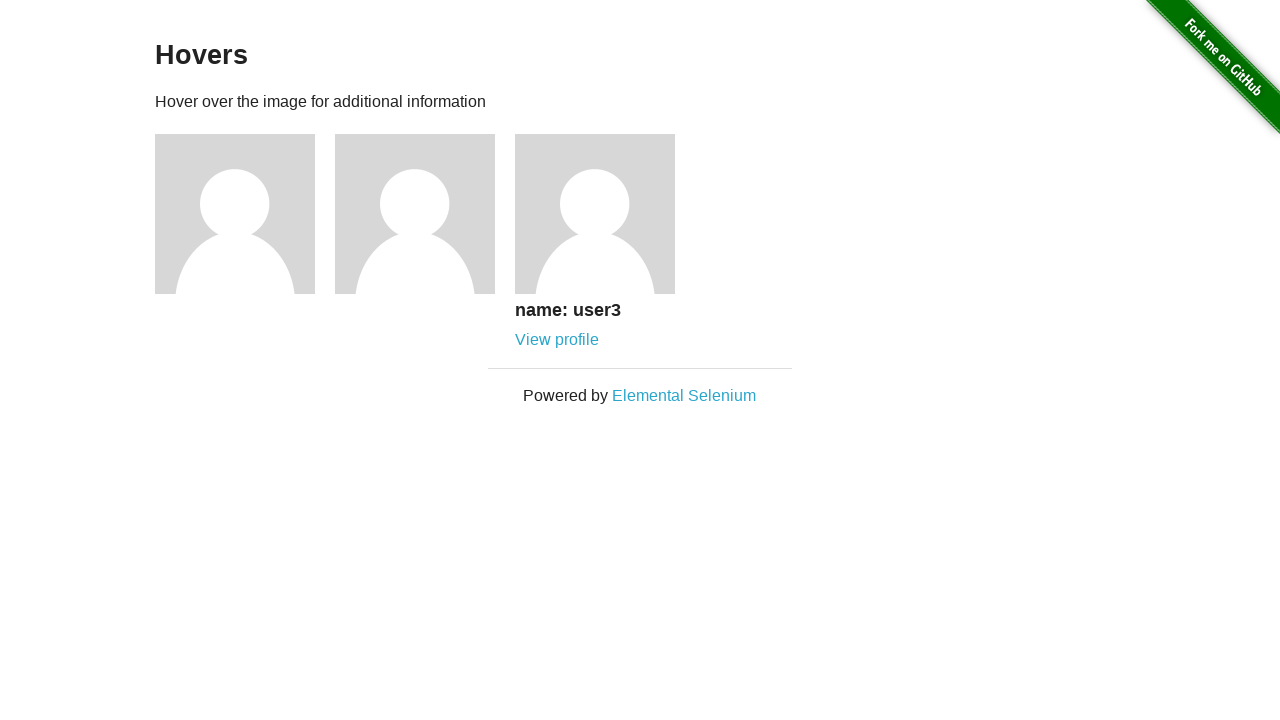

Verified caption for profile 3 is visible
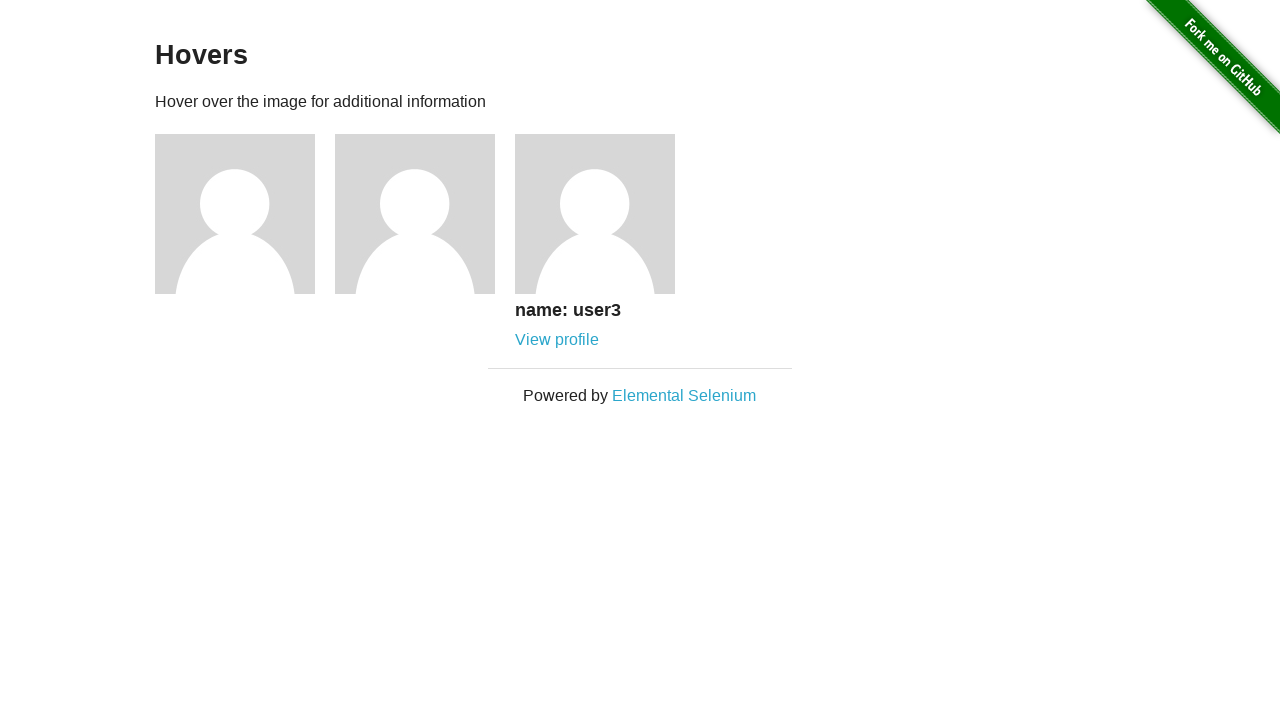

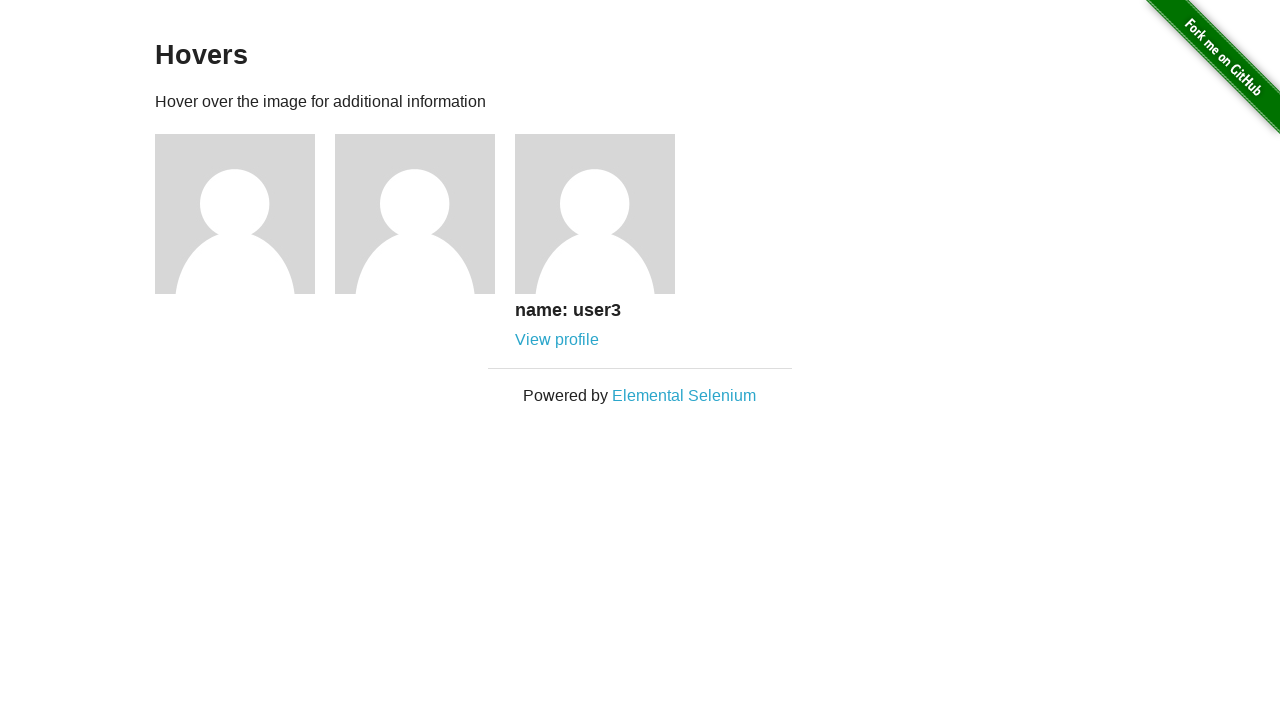